Tests navigation between otto.de and wisequarter.com, validating page titles and URLs contain specific keywords, then demonstrates browser navigation methods (back, refresh)

Starting URL: https://www.otto.de

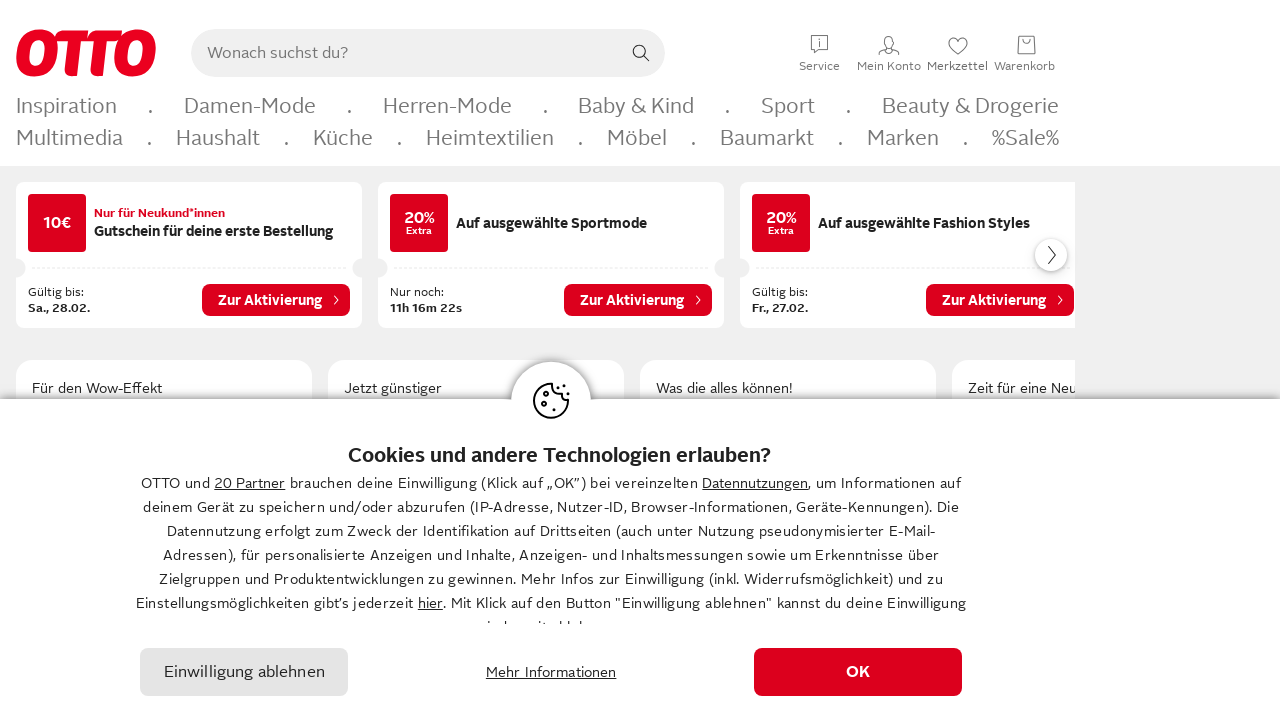

Retrieved otto.de page title
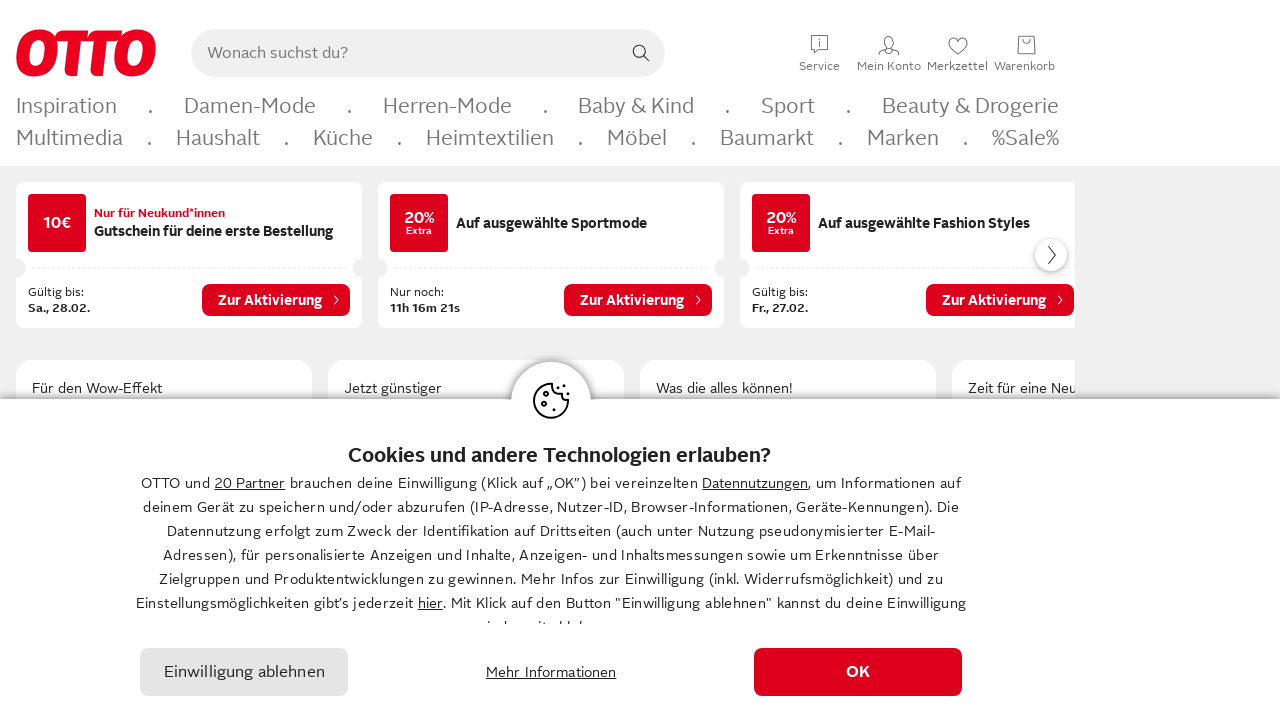

Retrieved otto.de page URL
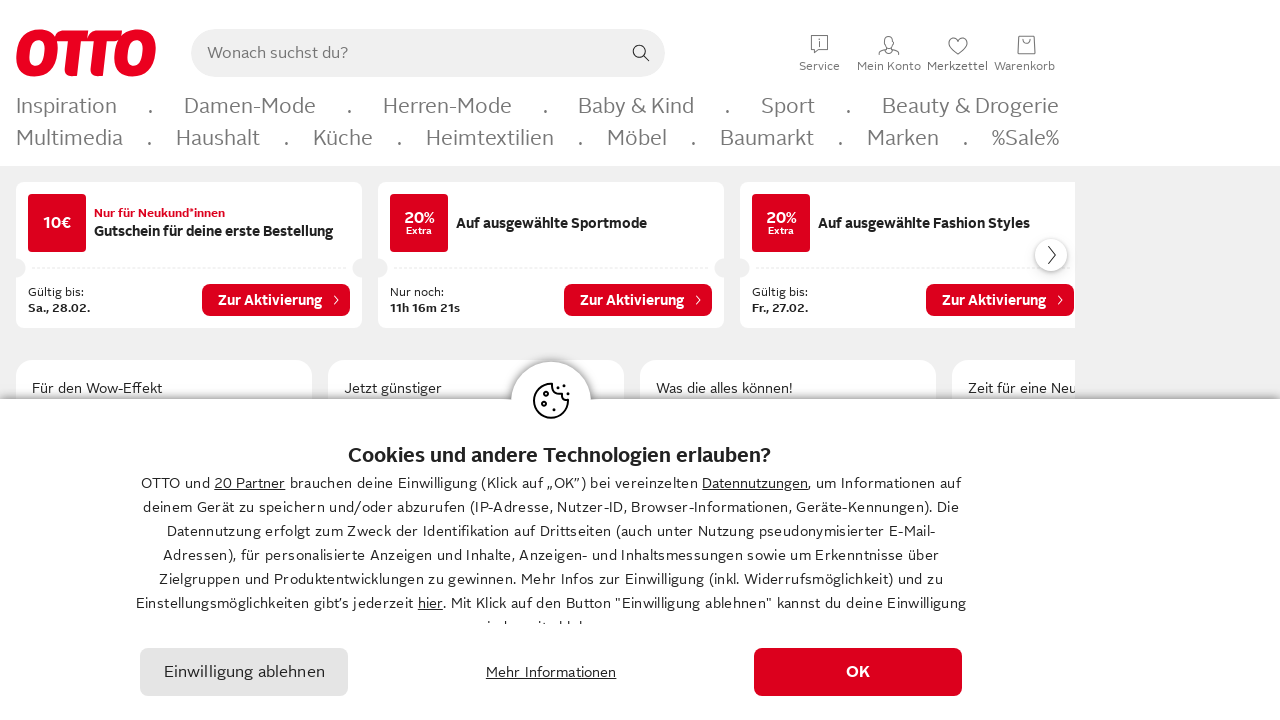

Validated otto.de title contains 'OTTO'
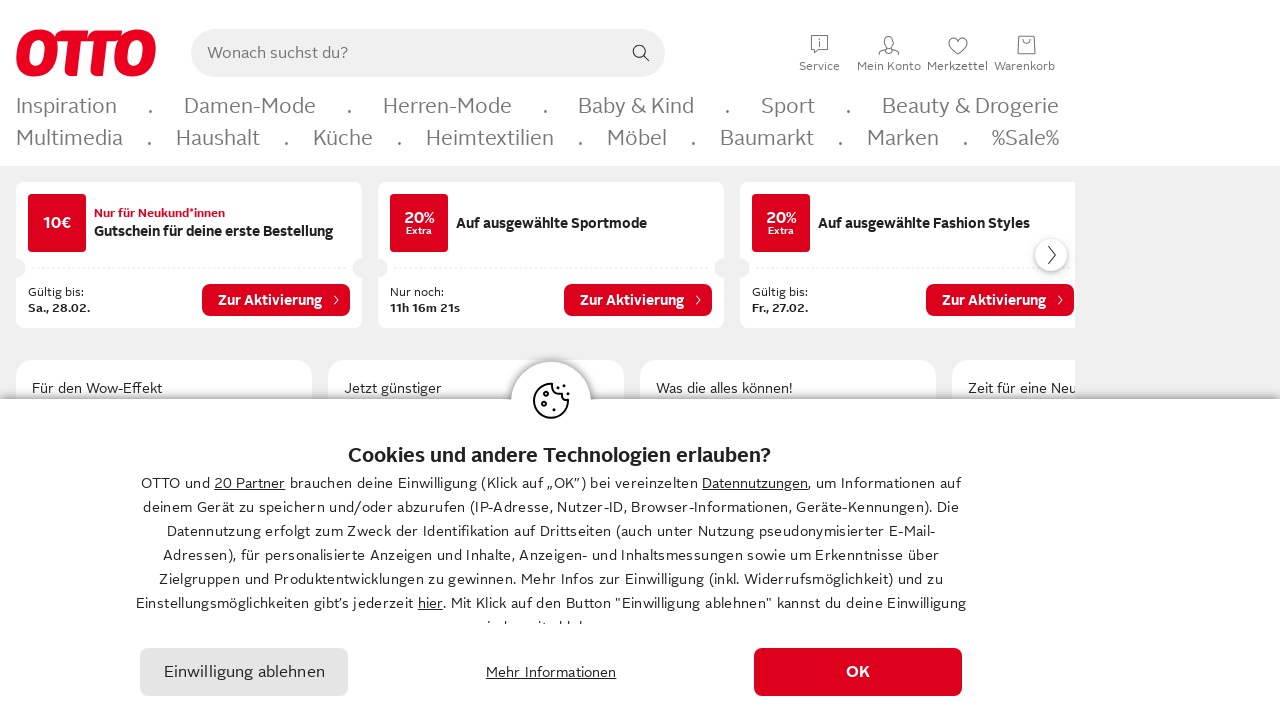

Validated otto.de URL contains 'otto'
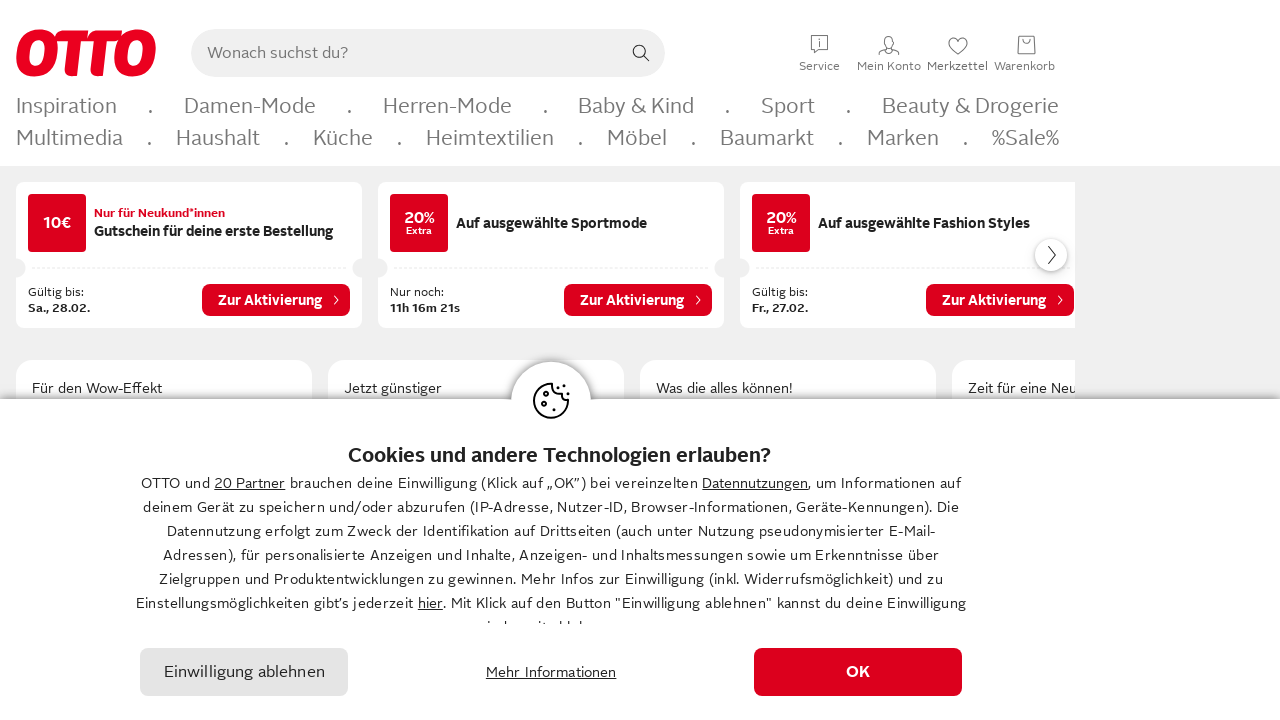

Navigated to wisequarter.com
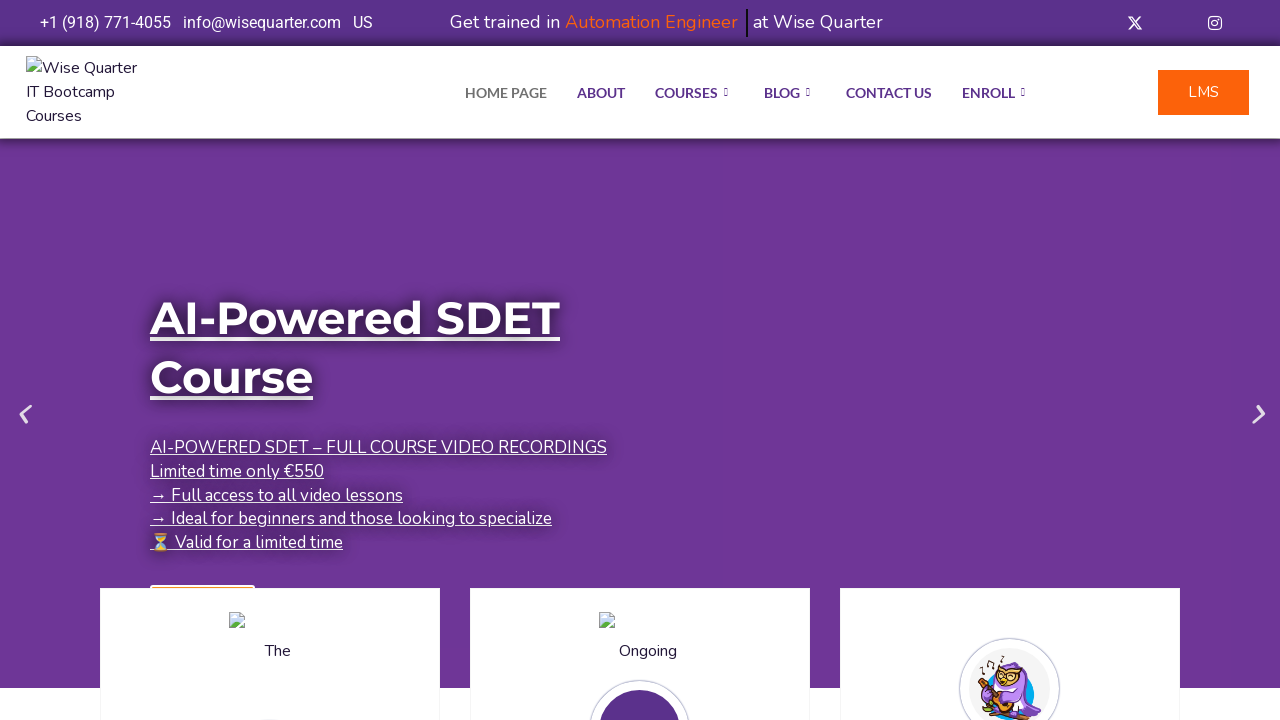

Retrieved wisequarter.com page title
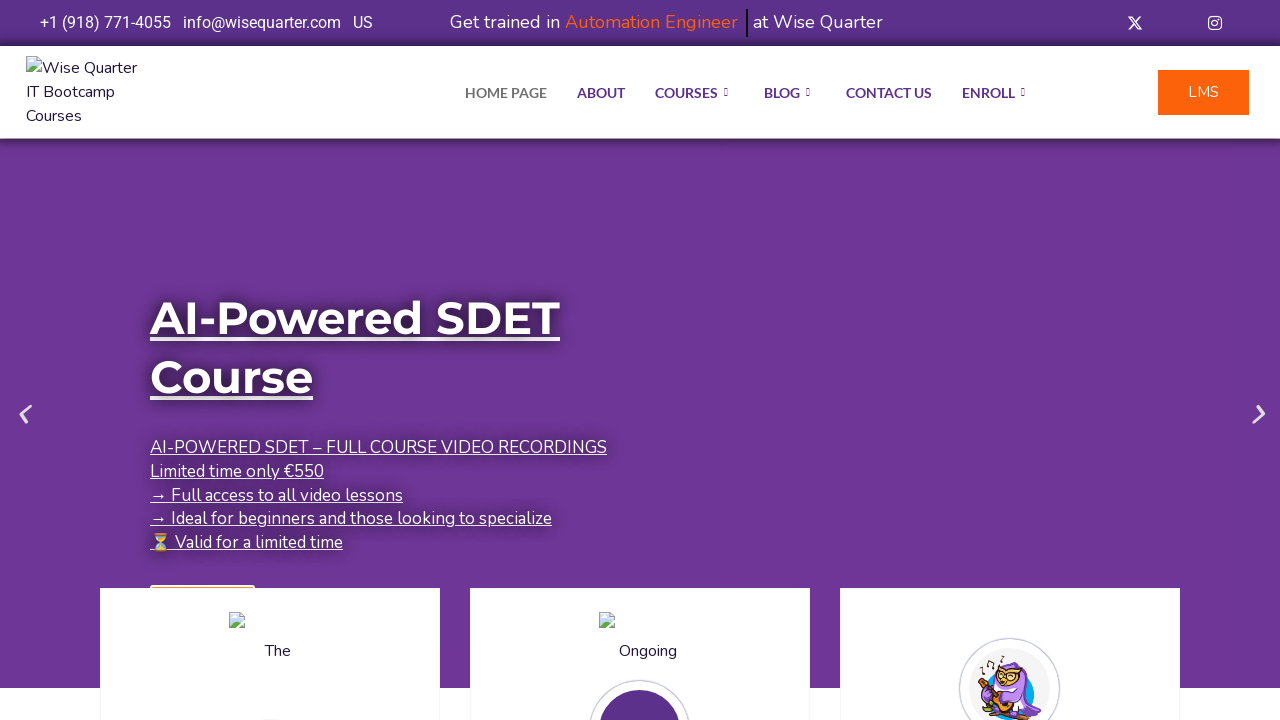

Validated wisequarter.com title contains 'Quarter'
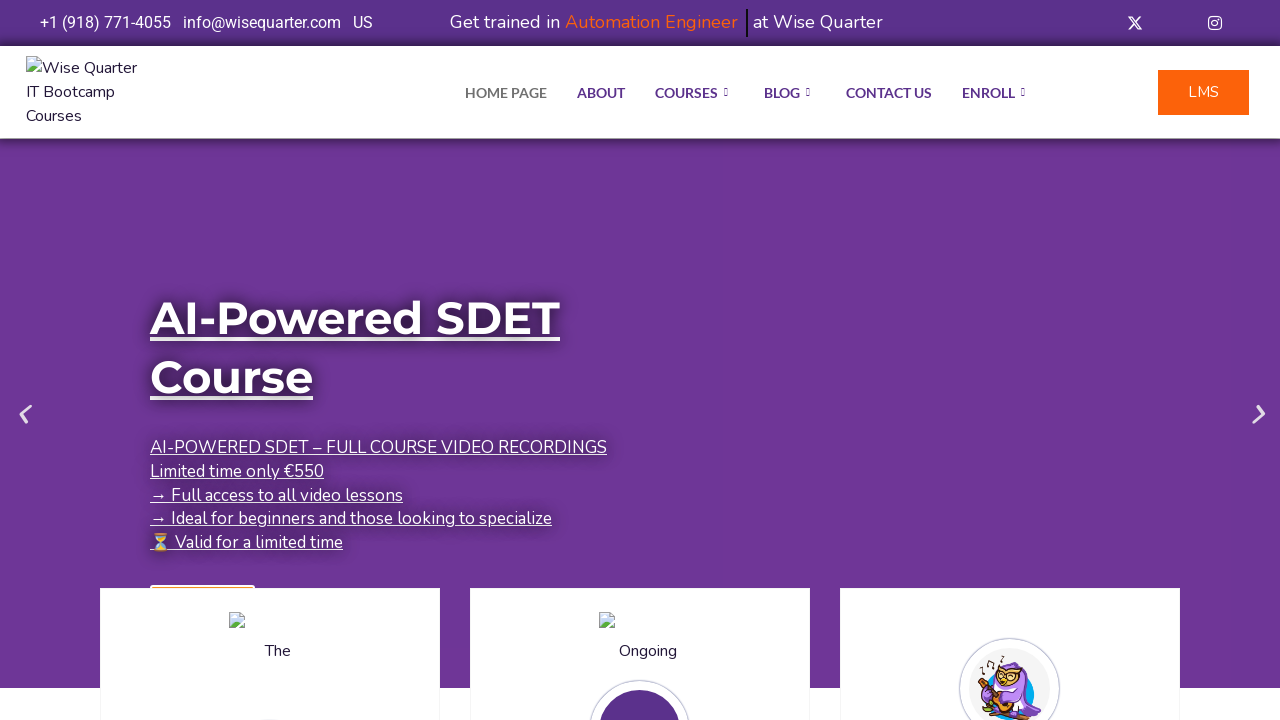

Navigated back to otto.de using browser back button
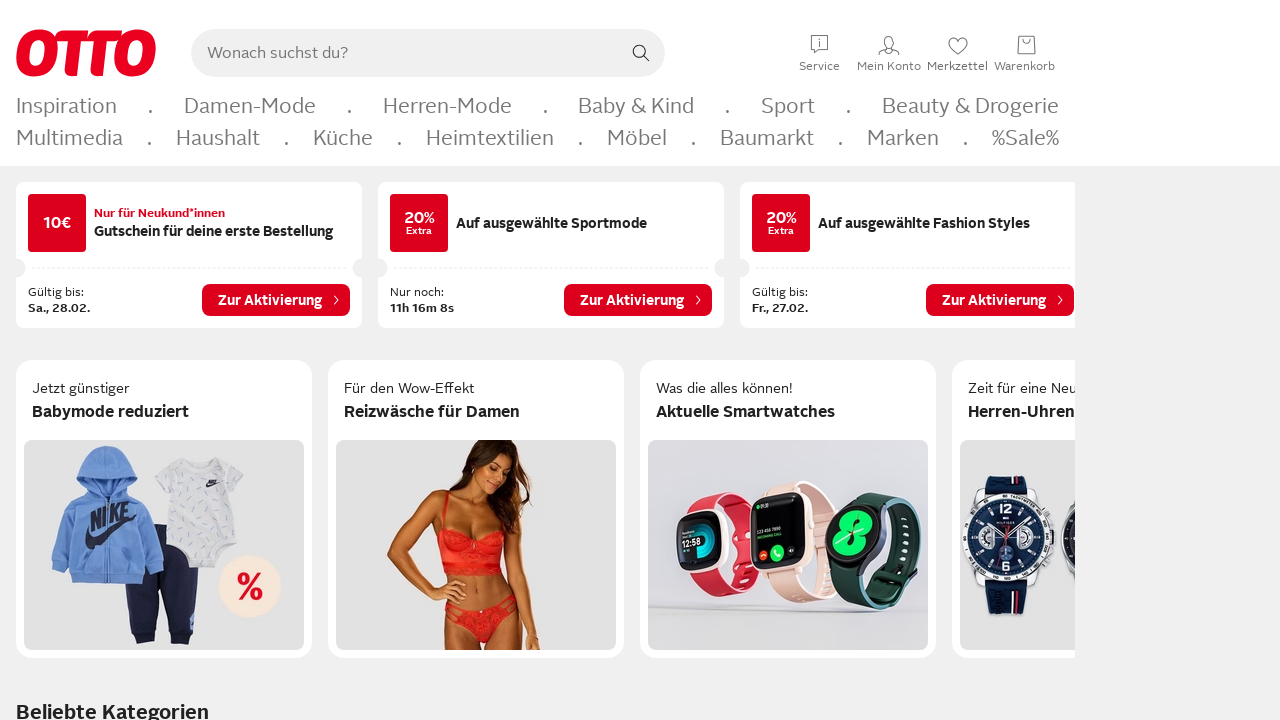

Refreshed otto.de page
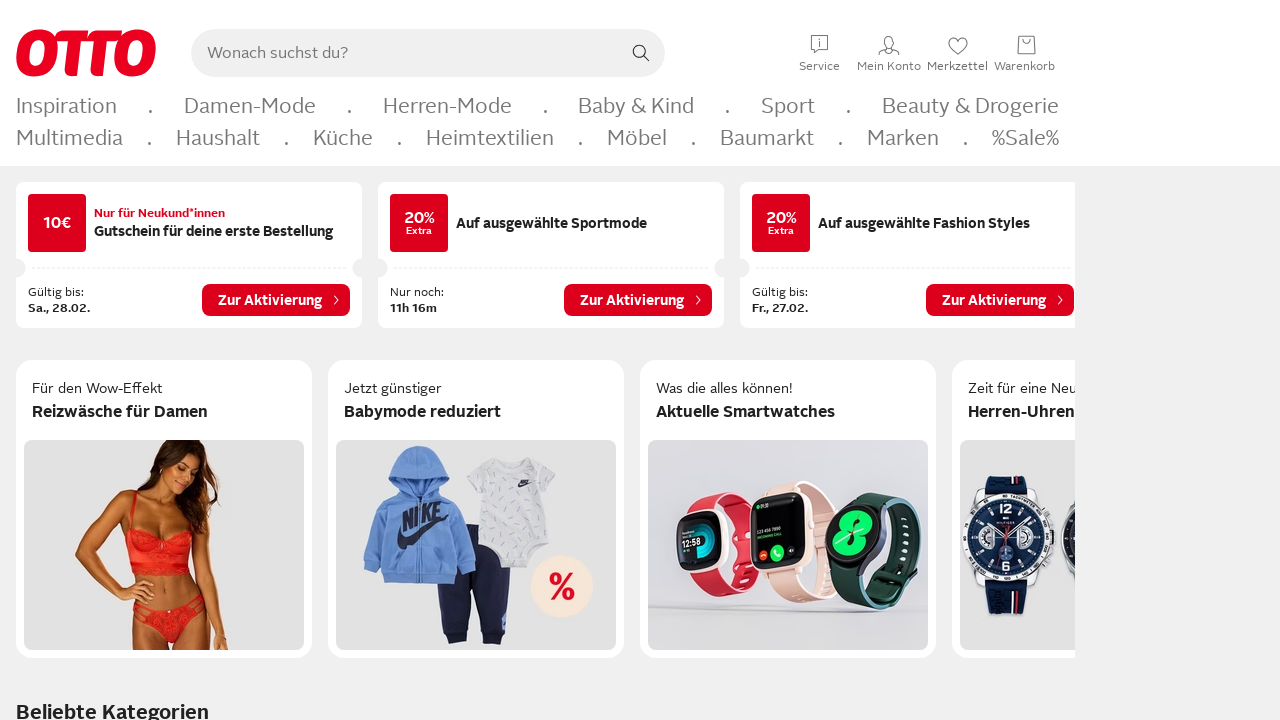

Navigated back to wisequarter.com using browser back button
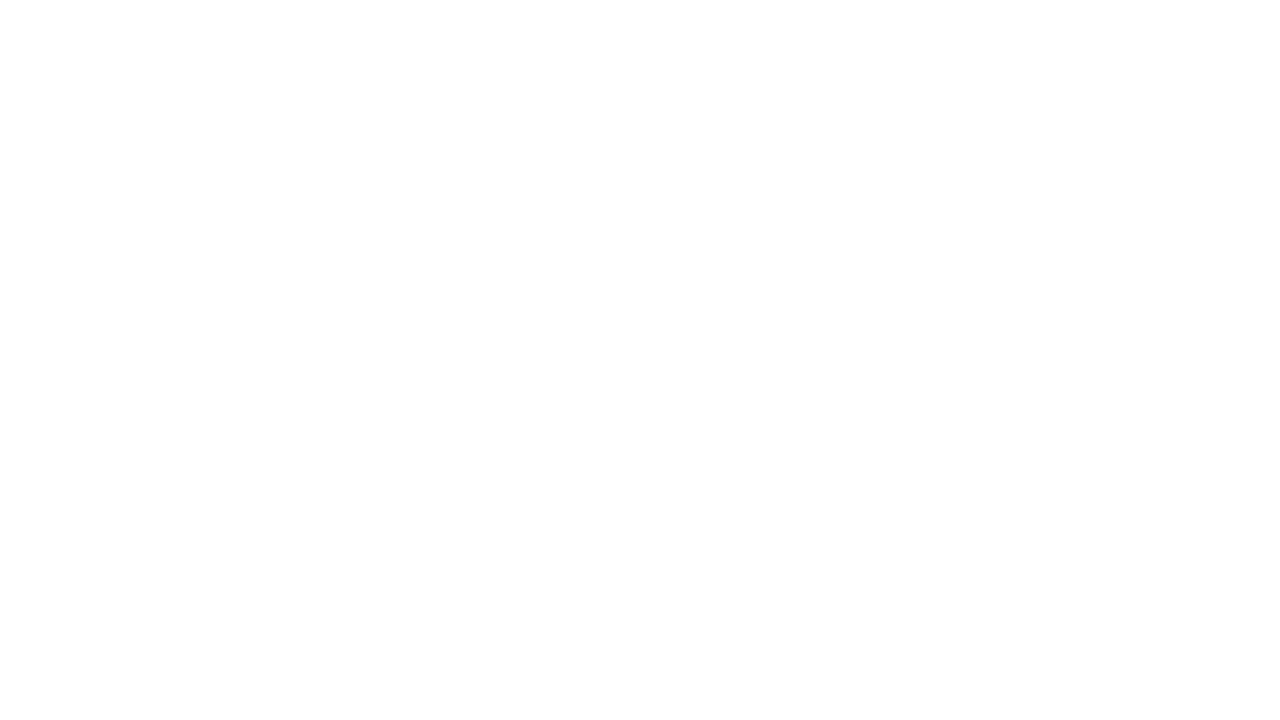

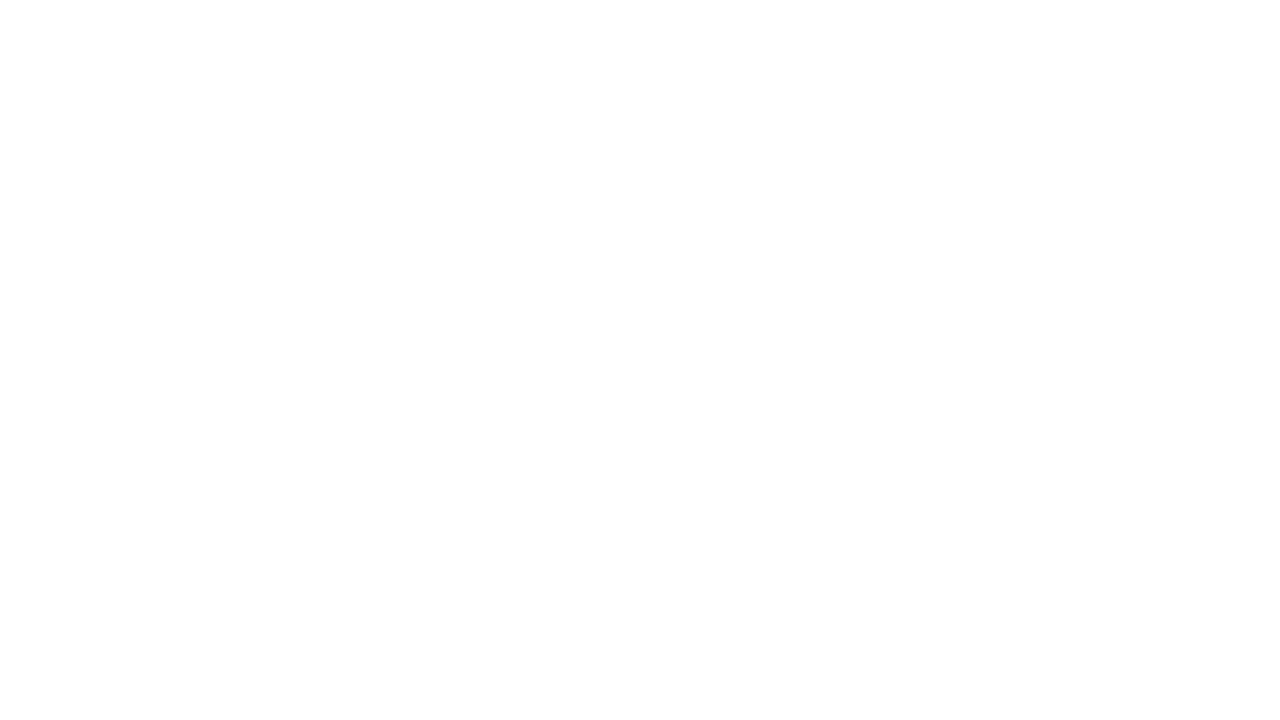